Validates that the OrangeHRM demo page has the correct title "OrangeHRM" by navigating to the page and checking the document title.

Starting URL: https://opensource-demo.orangehrmlive.com/

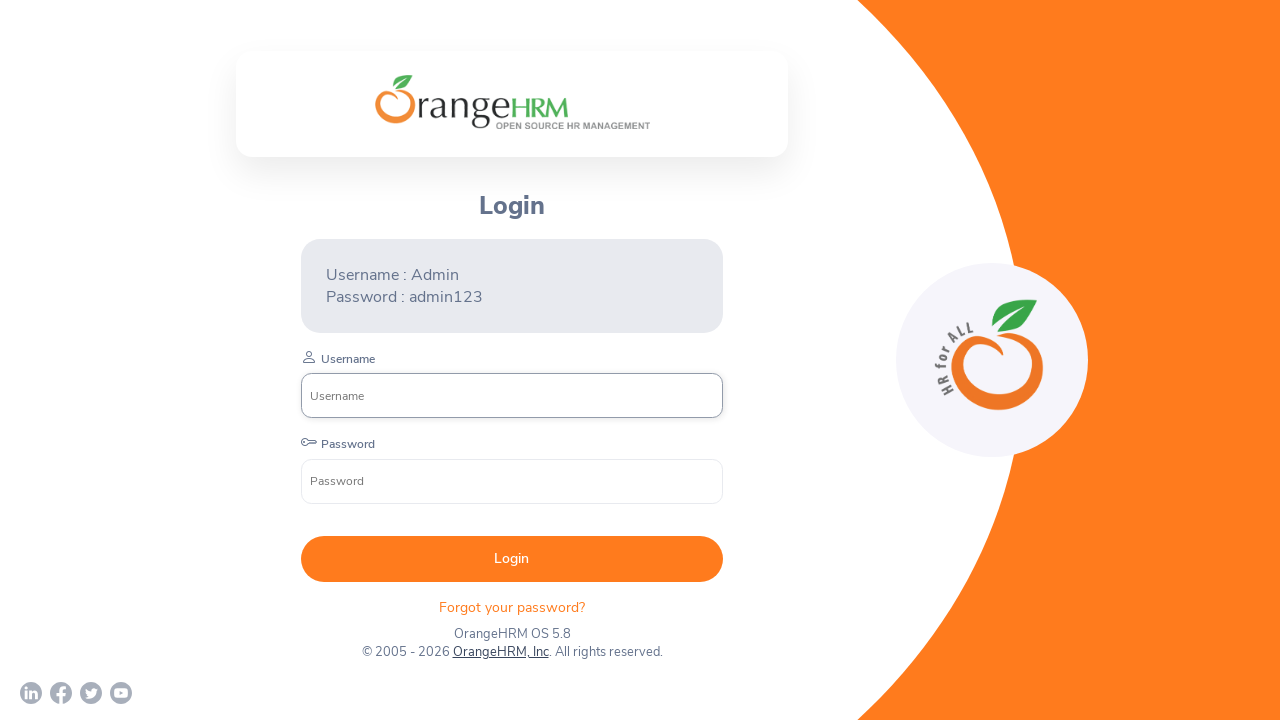

Waited for page to load (domcontentloaded state)
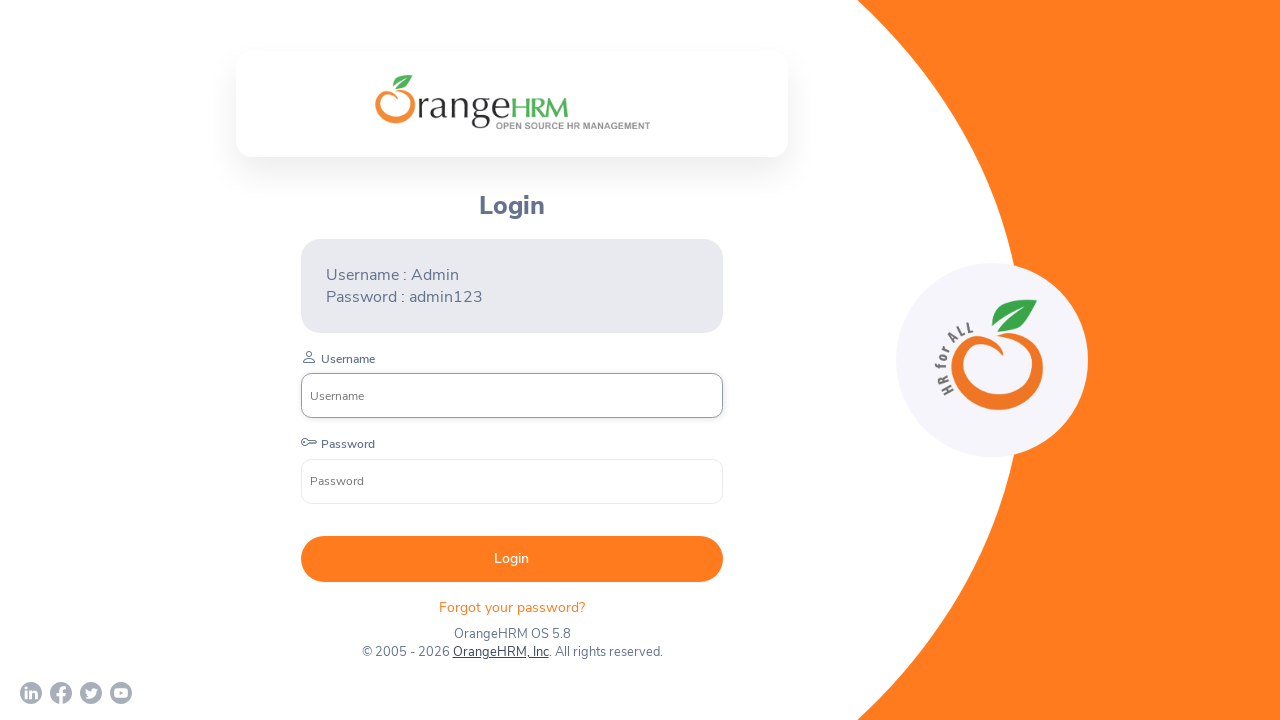

Verified page title is 'OrangeHRM'
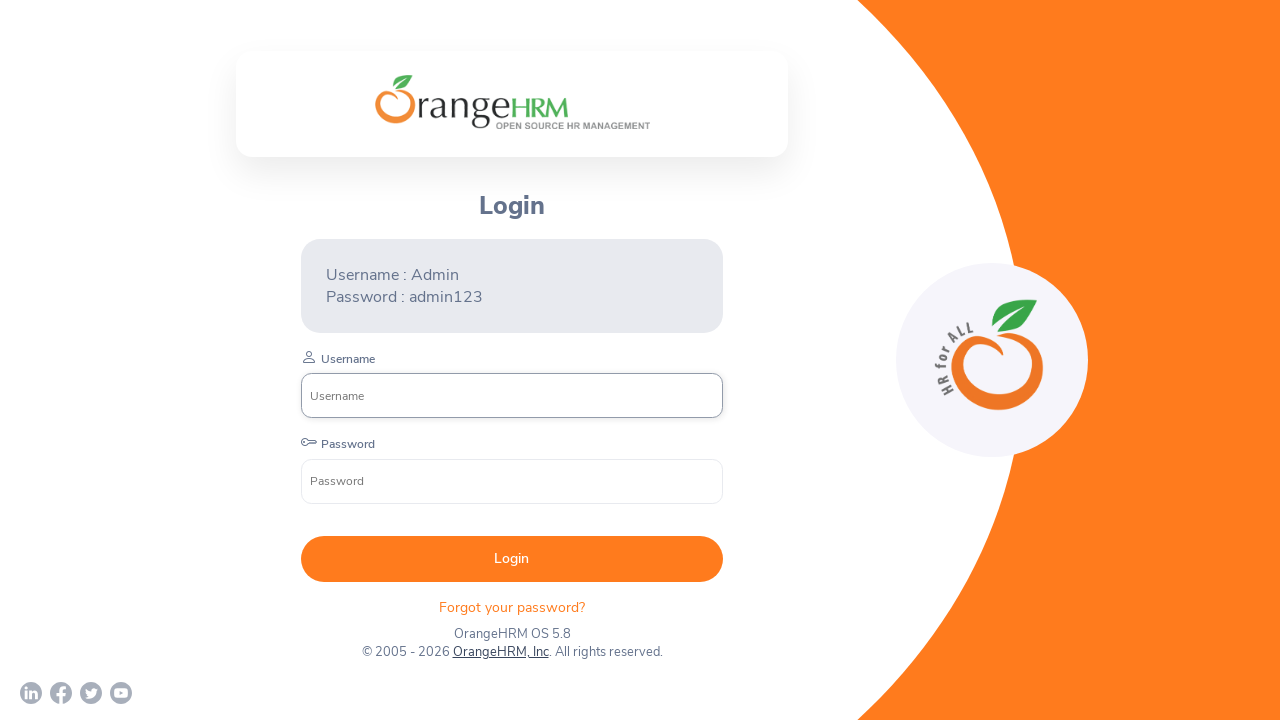

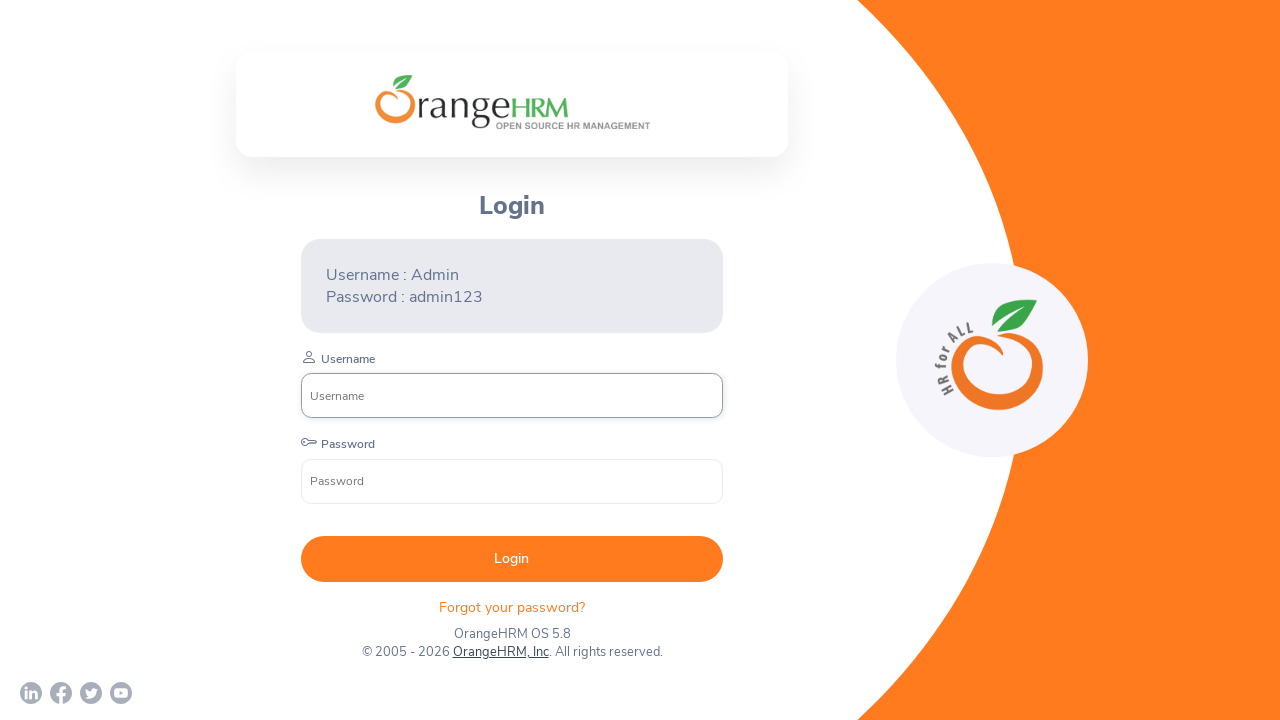